Tests dynamic controls page by clicking Remove button, verifying "It's gone!" message appears, then clicking Add button and verifying "It's back!" message appears

Starting URL: https://the-internet.herokuapp.com/dynamic_controls

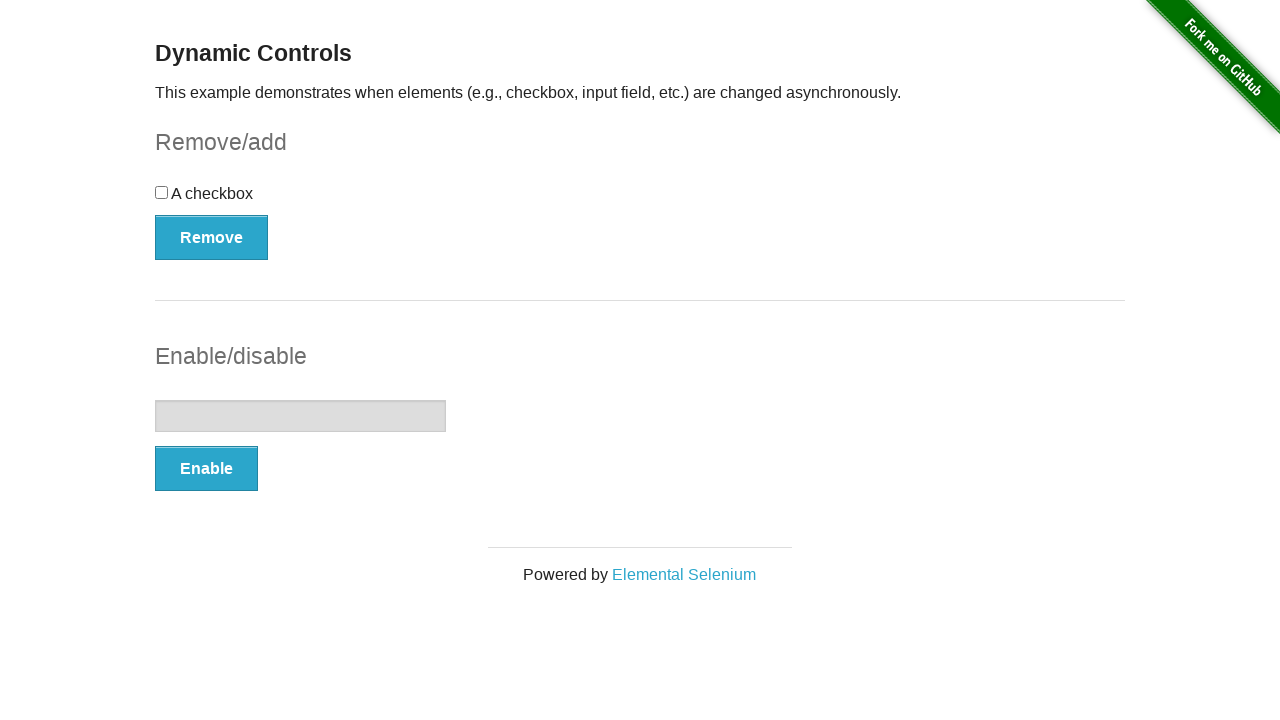

Clicked Remove button to remove the dynamic control at (212, 237) on xpath=//button[@onclick='swapCheckbox()']
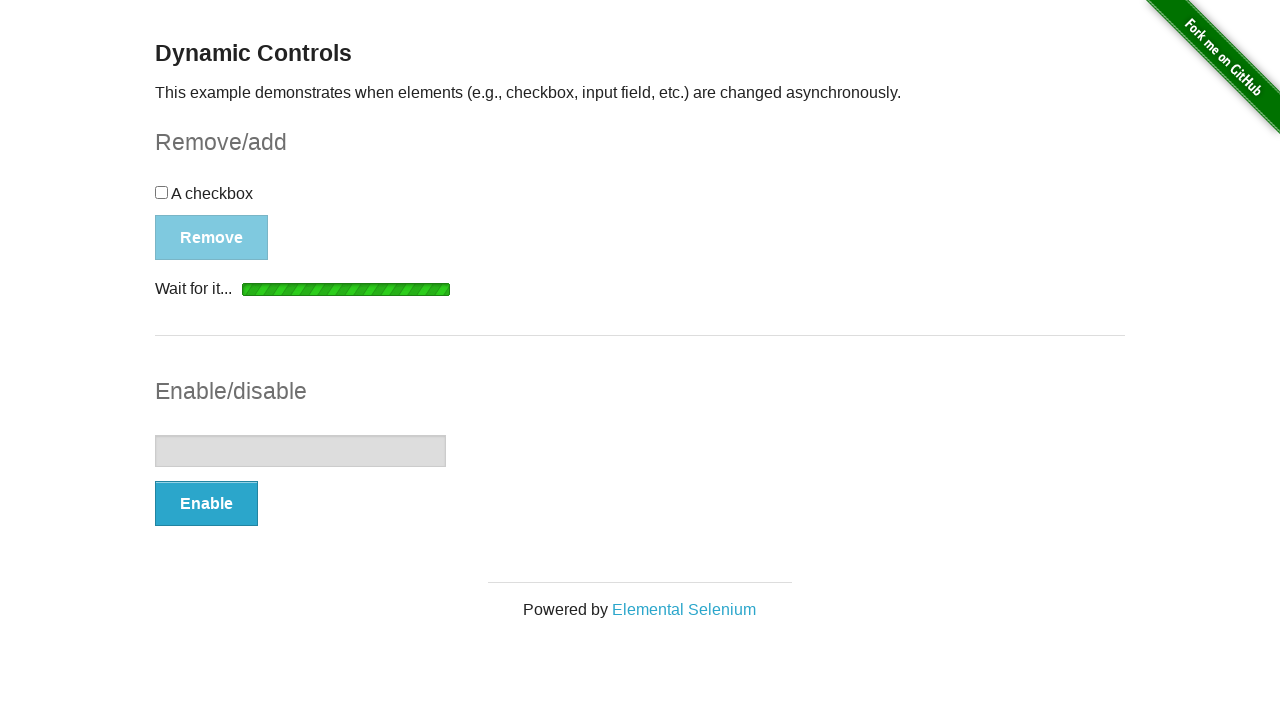

Waited for "It's gone!" message to appear
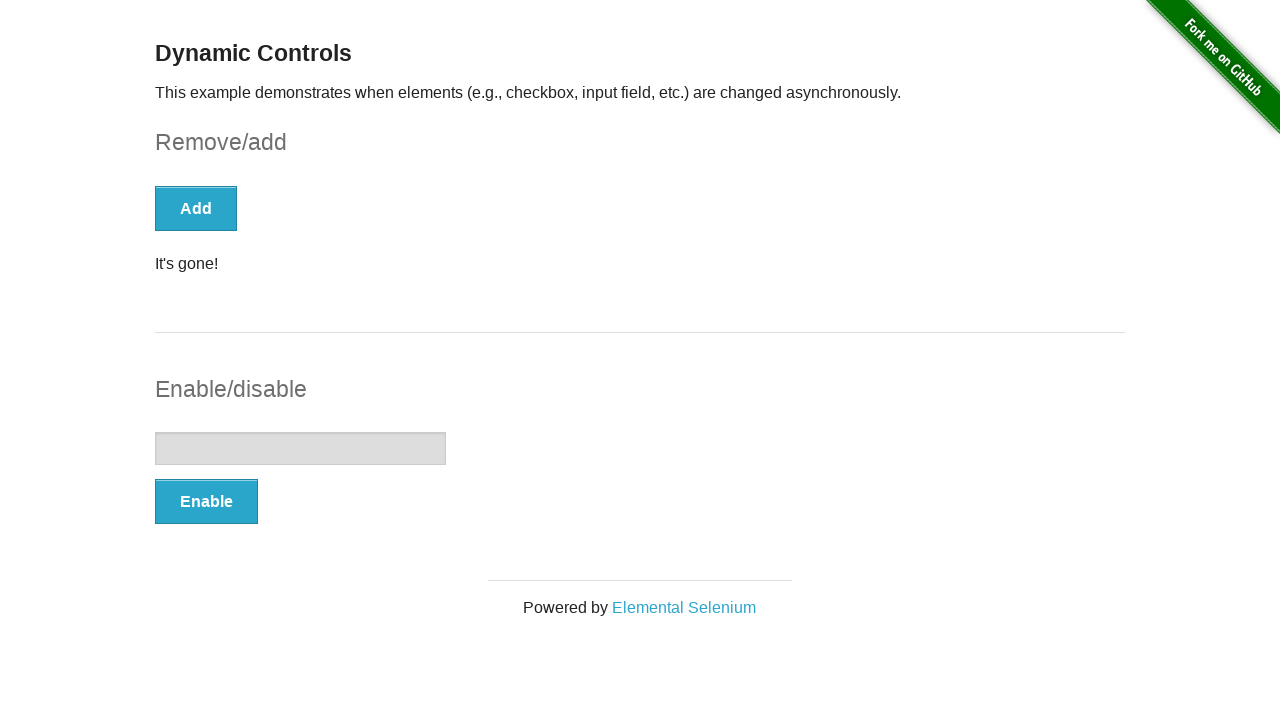

Verified "It's gone!" message is visible
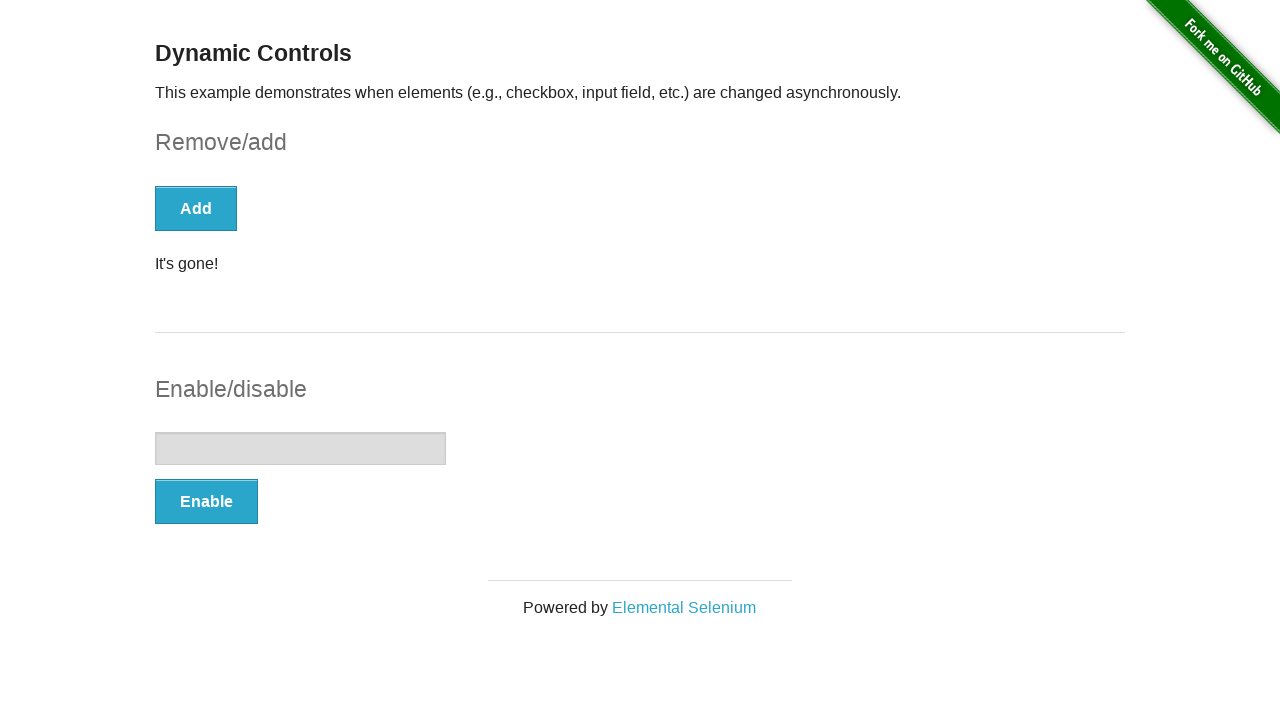

Clicked Add button to restore the dynamic control at (196, 208) on xpath=//button[text()='Add']
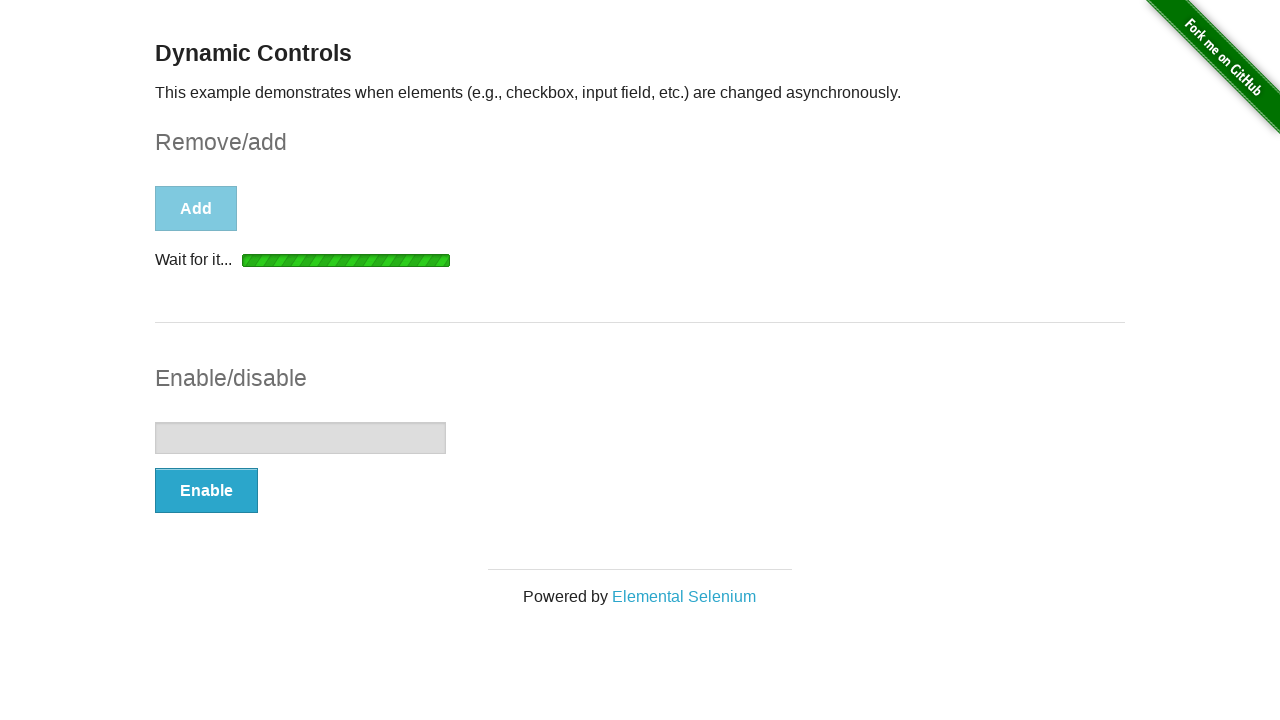

Waited for "It's back!" message to appear
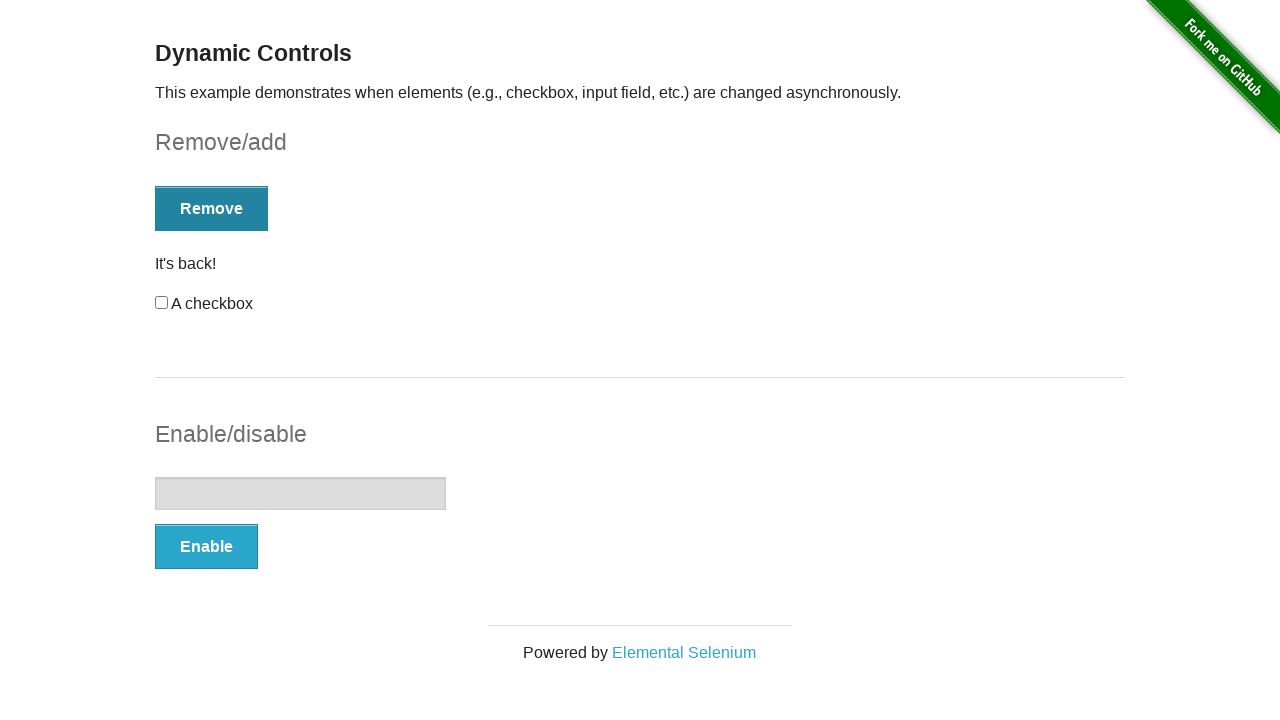

Verified "It's back!" message is visible
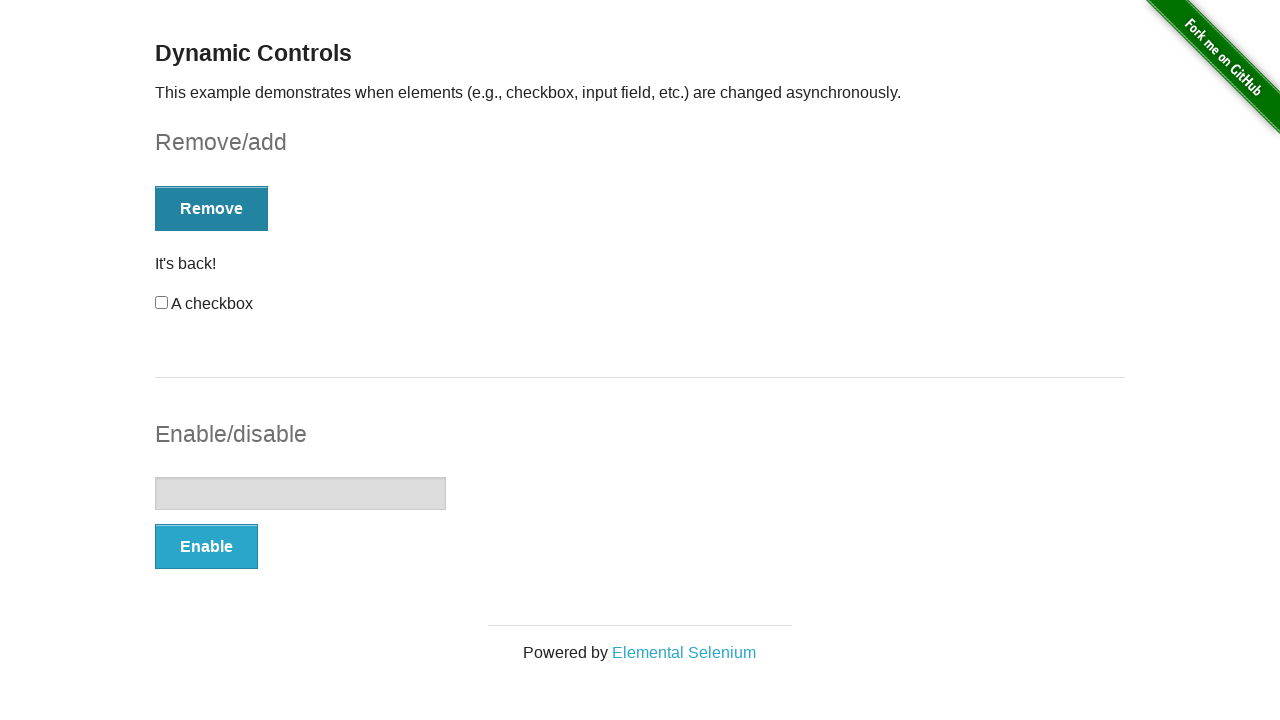

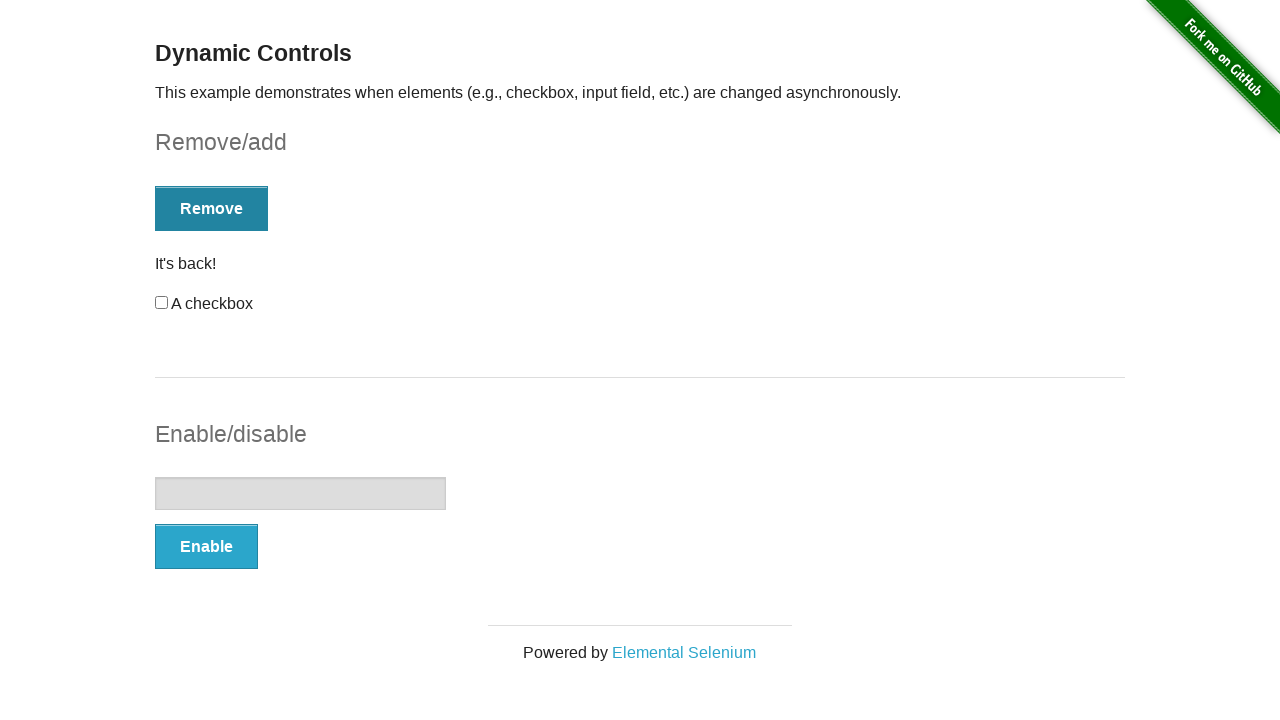